Tests a registration form by filling only the first name field and submitting, then verifying the success message is displayed.

Starting URL: http://suninjuly.github.io/registration2.html

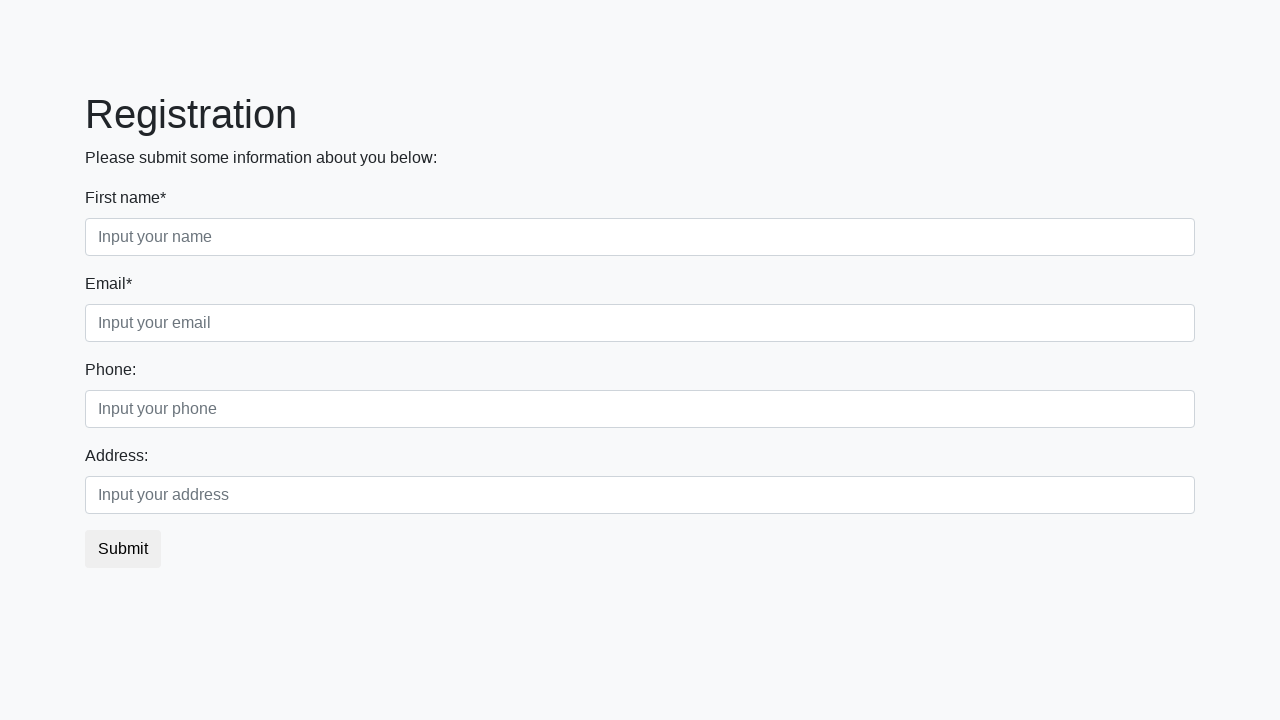

Filled first name field with 'John' on //label[contains(text(),'First name')]/following-sibling::input
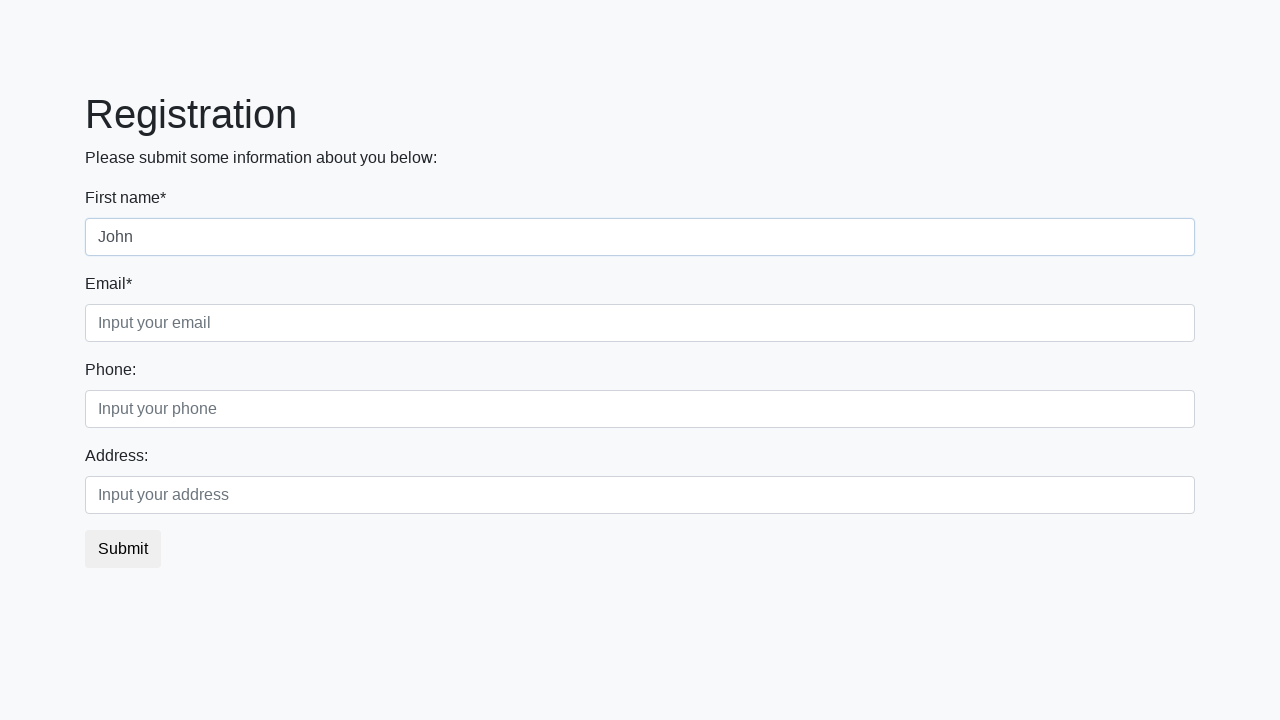

Clicked submit button to submit registration form at (123, 549) on button[type='submit']
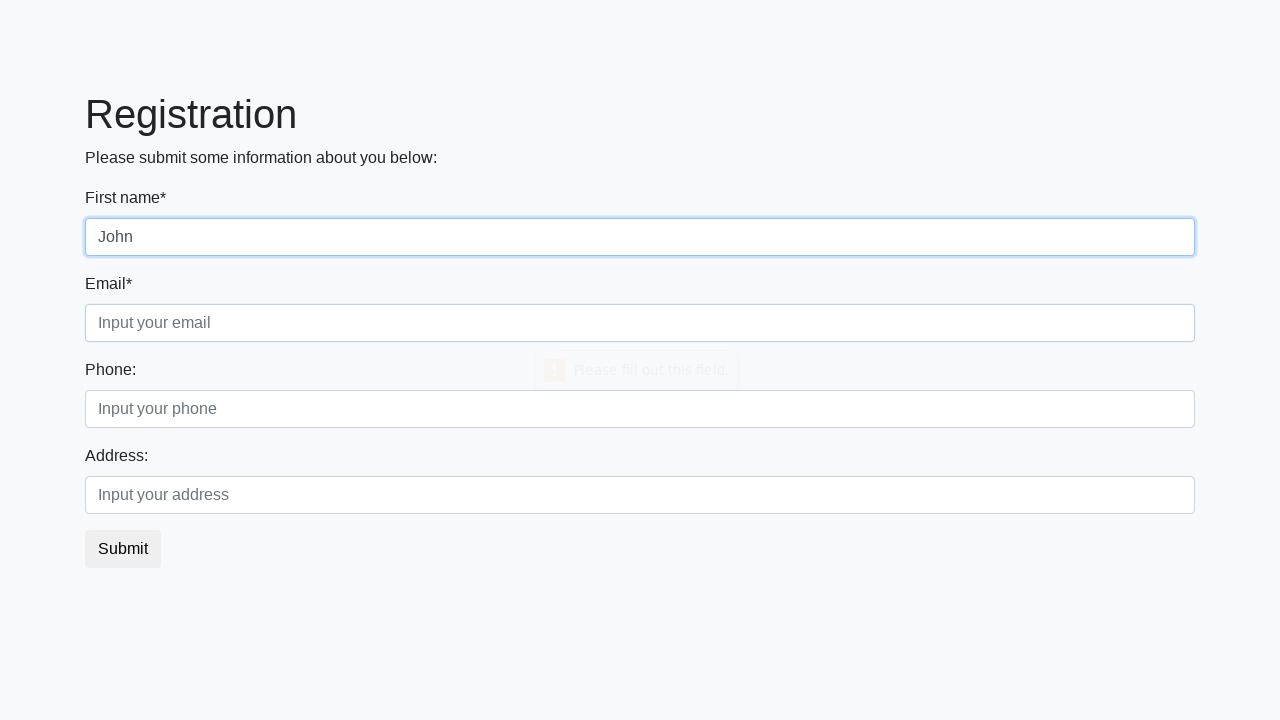

Success message displayed after form submission
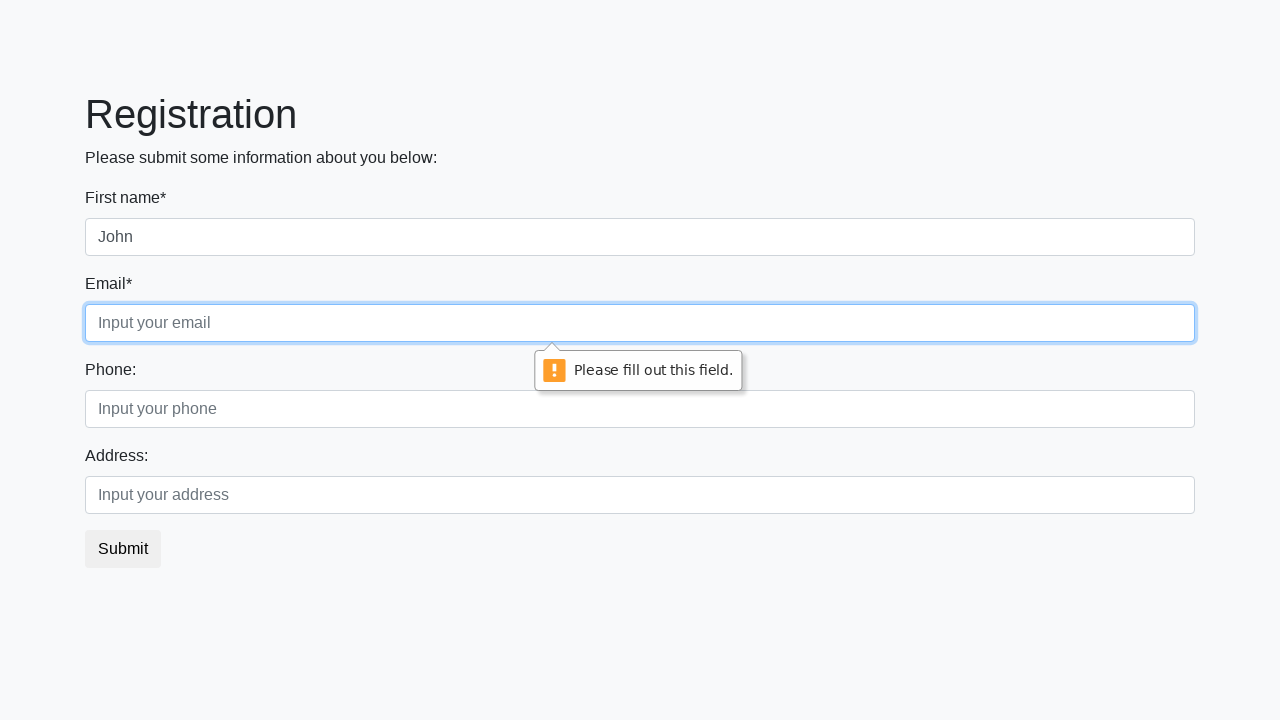

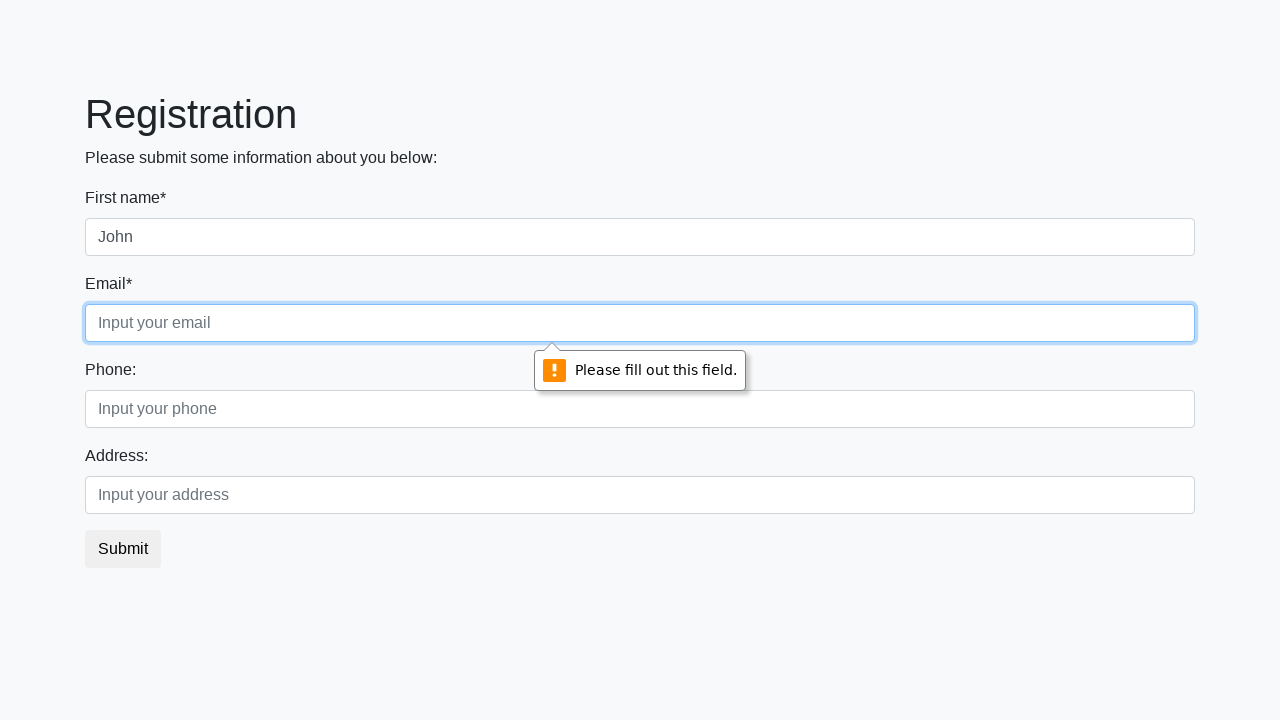